Navigates to Pepperfry website and scrolls down the page by 1000 pixels

Starting URL: https://www.pepperfry.com/

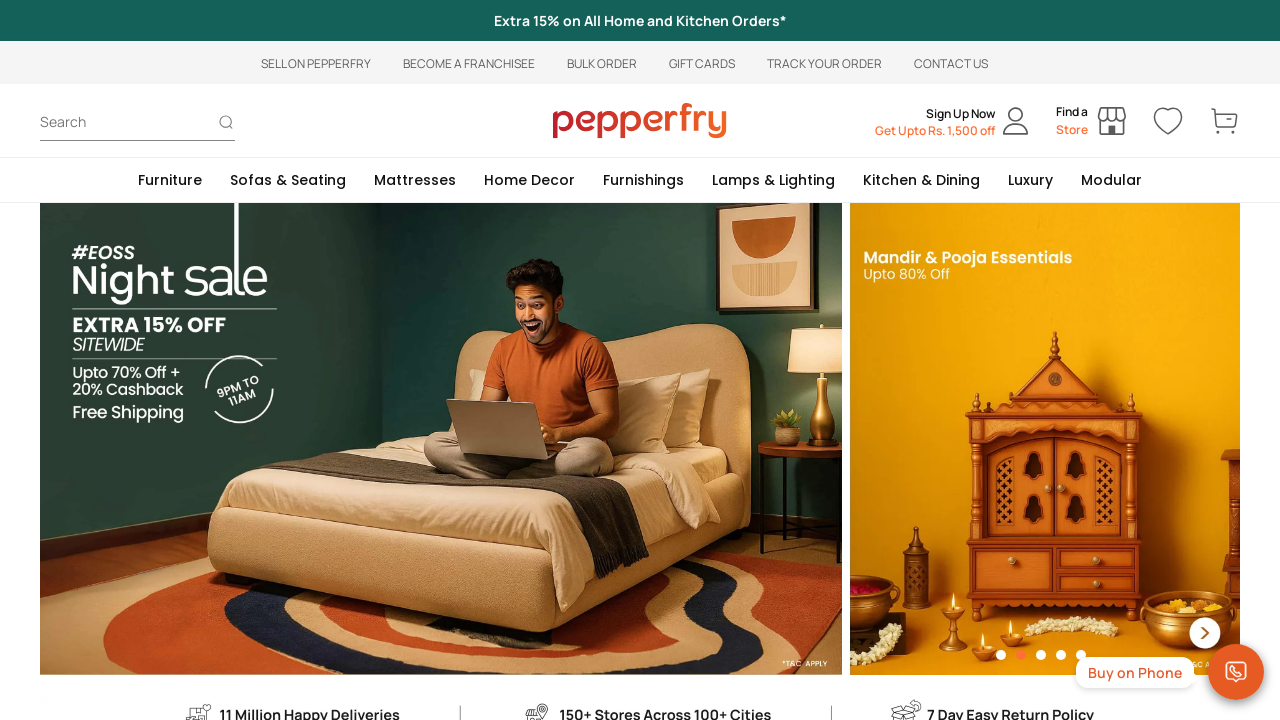

Navigated to Pepperfry website
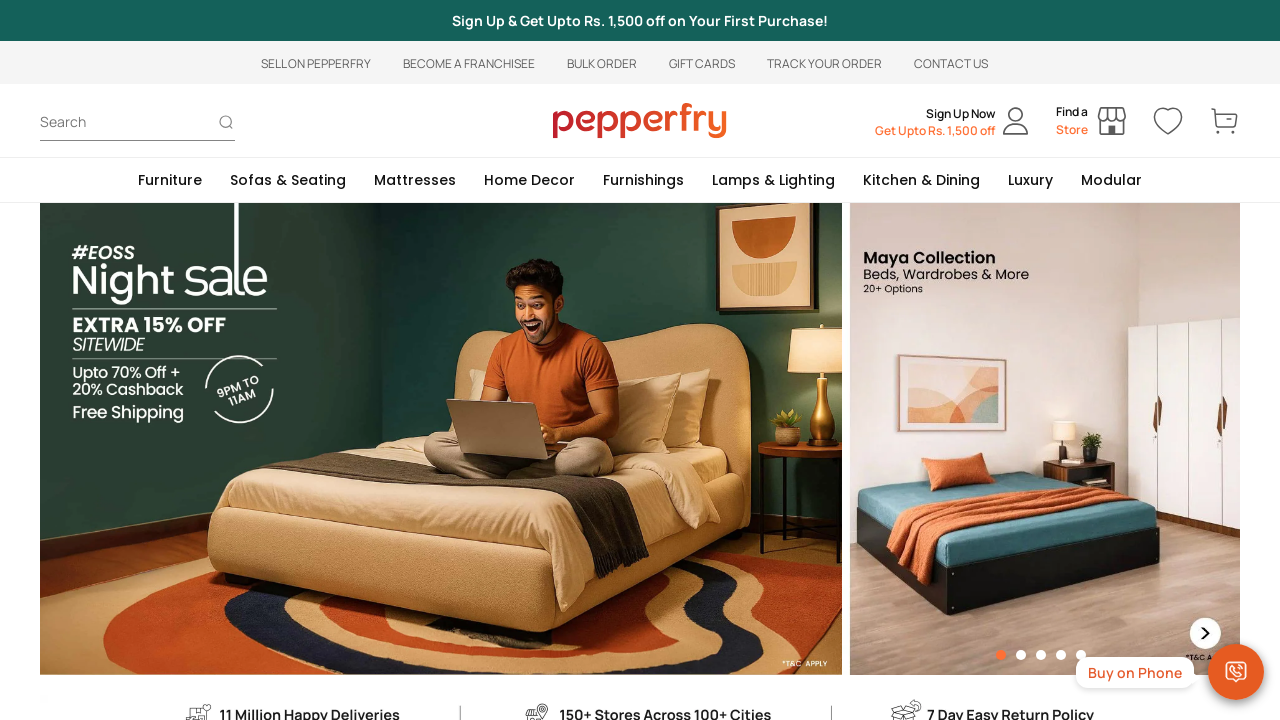

Scrolled down the page by 1000 pixels
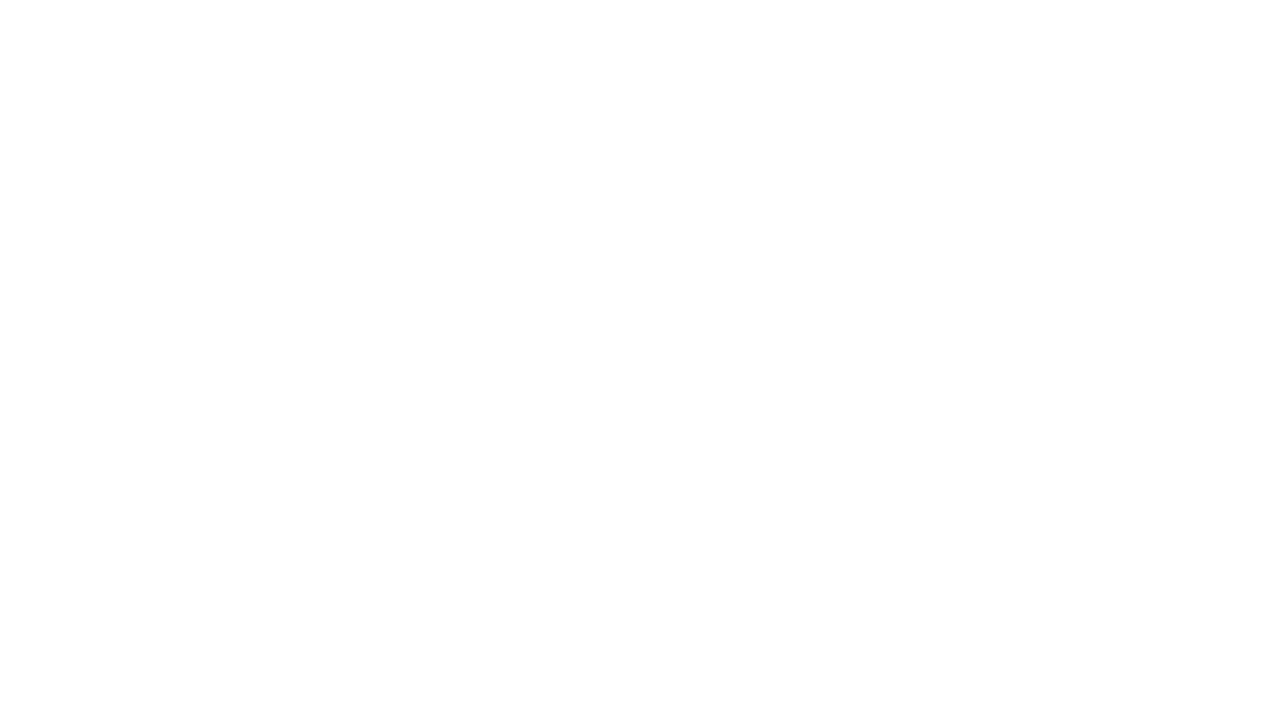

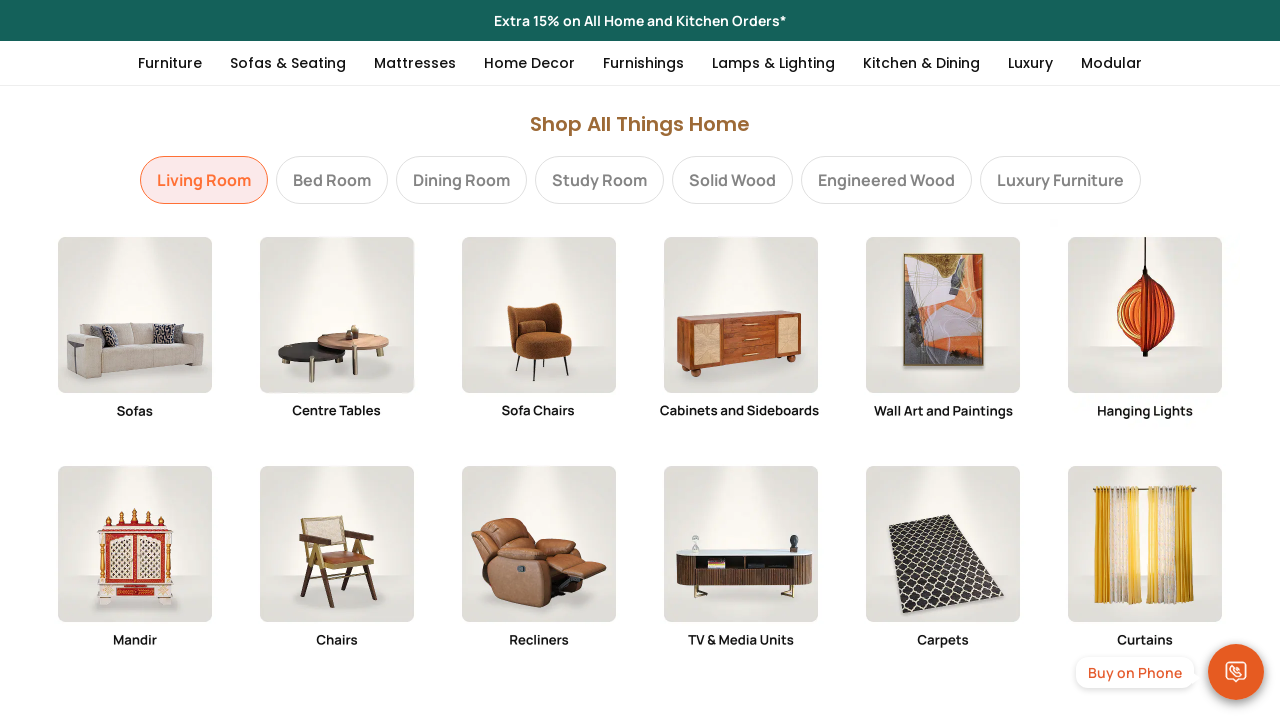